Tests navigation to booking calendar page by clicking the calendar link and switching to new window

Starting URL: https://codenboxautomationlab.com/practice/

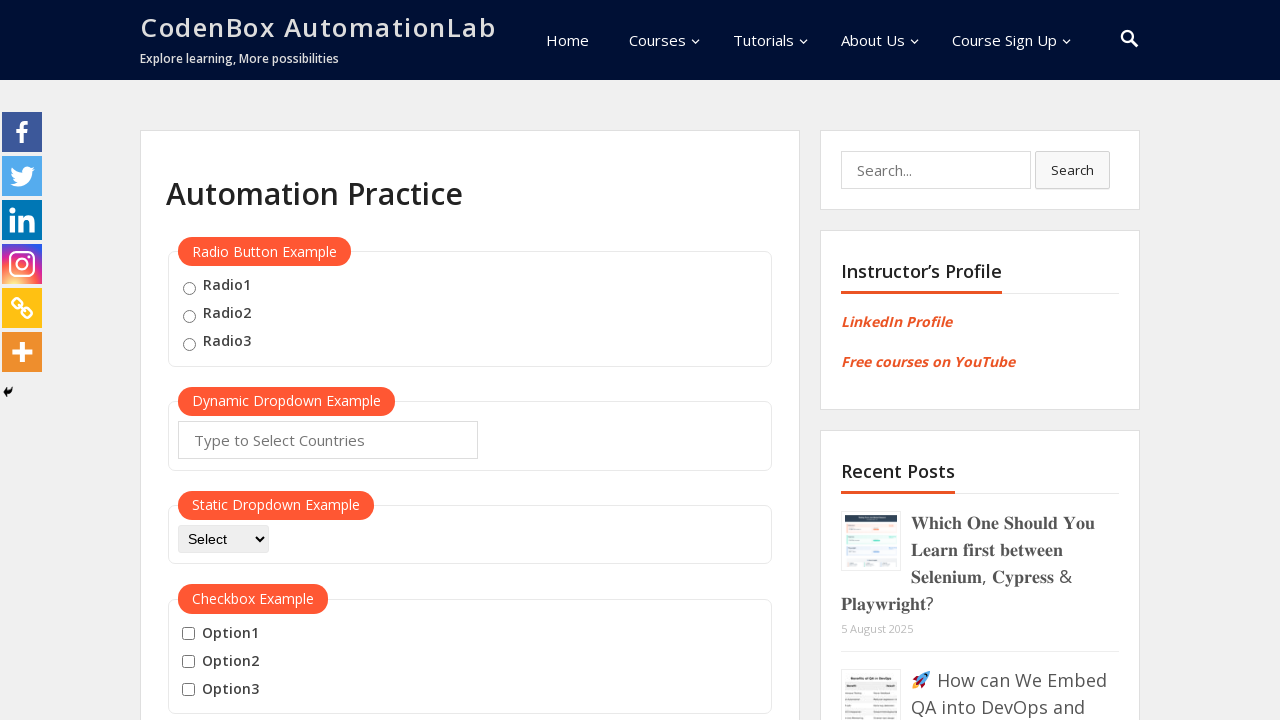

Clicked Booking Calendar link and new window opened at (235, 360) on text=Booking Calendar
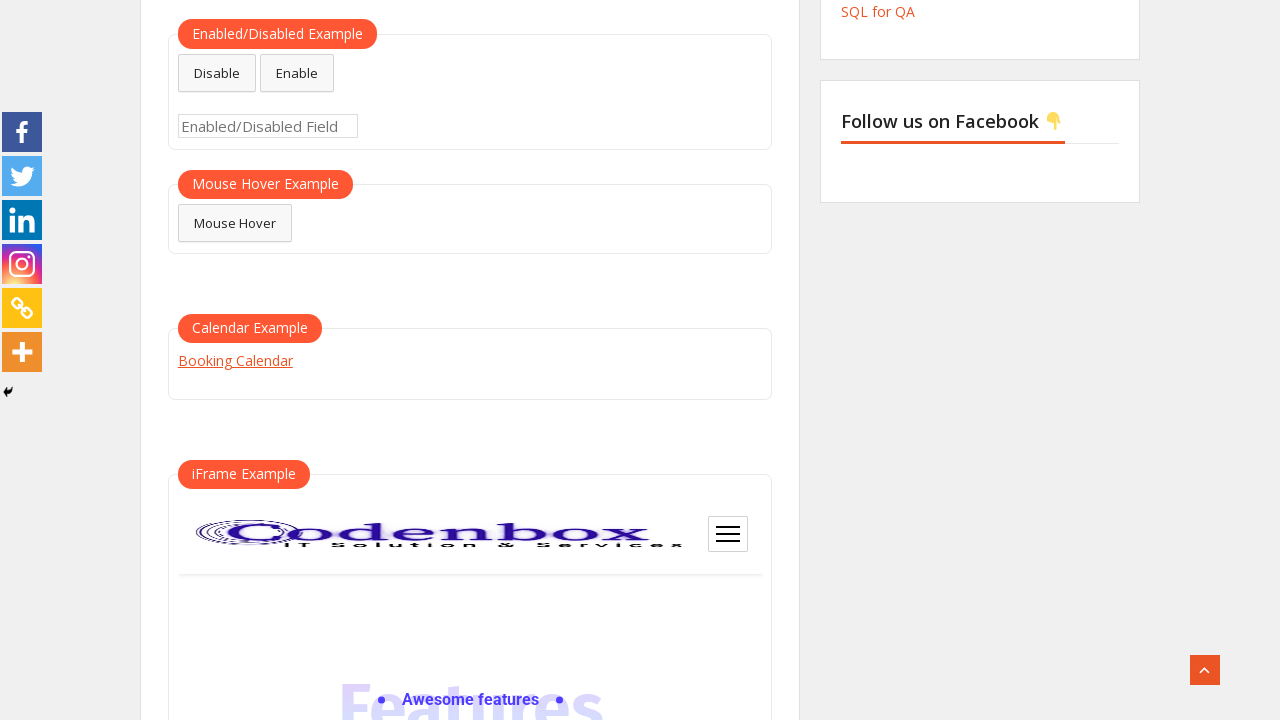

Captured new page object from context
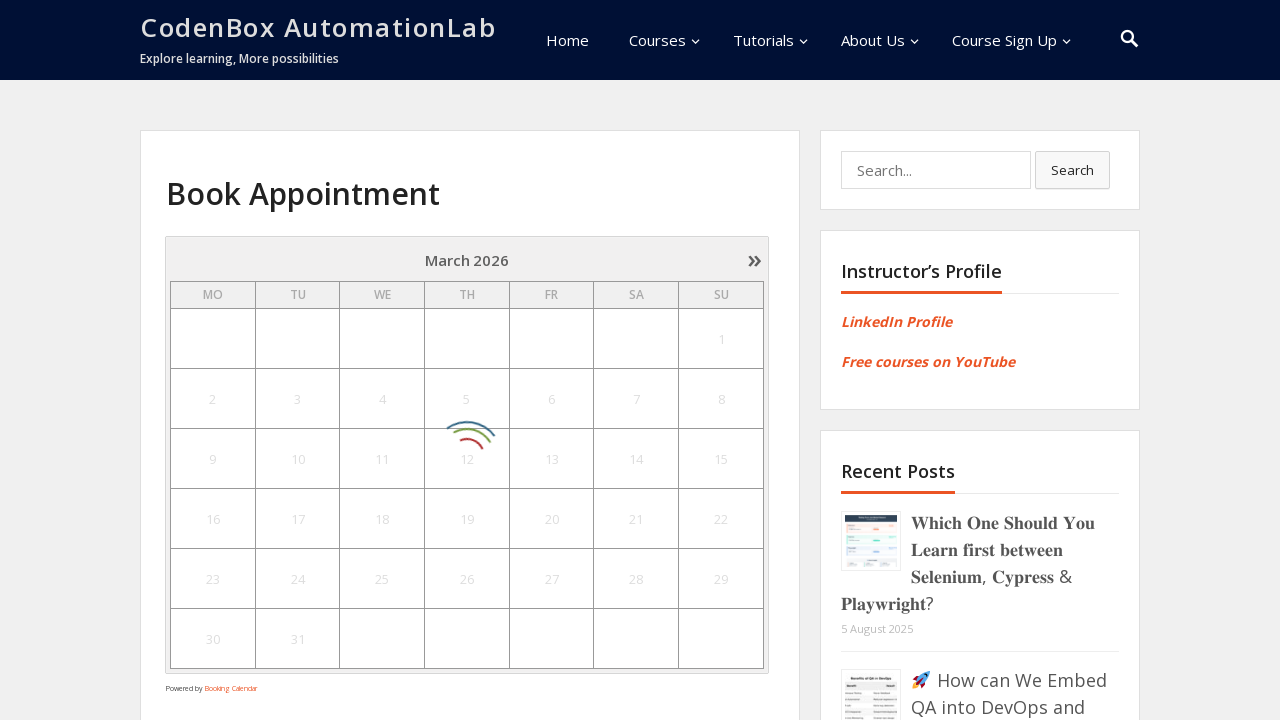

Calendar page loaded successfully
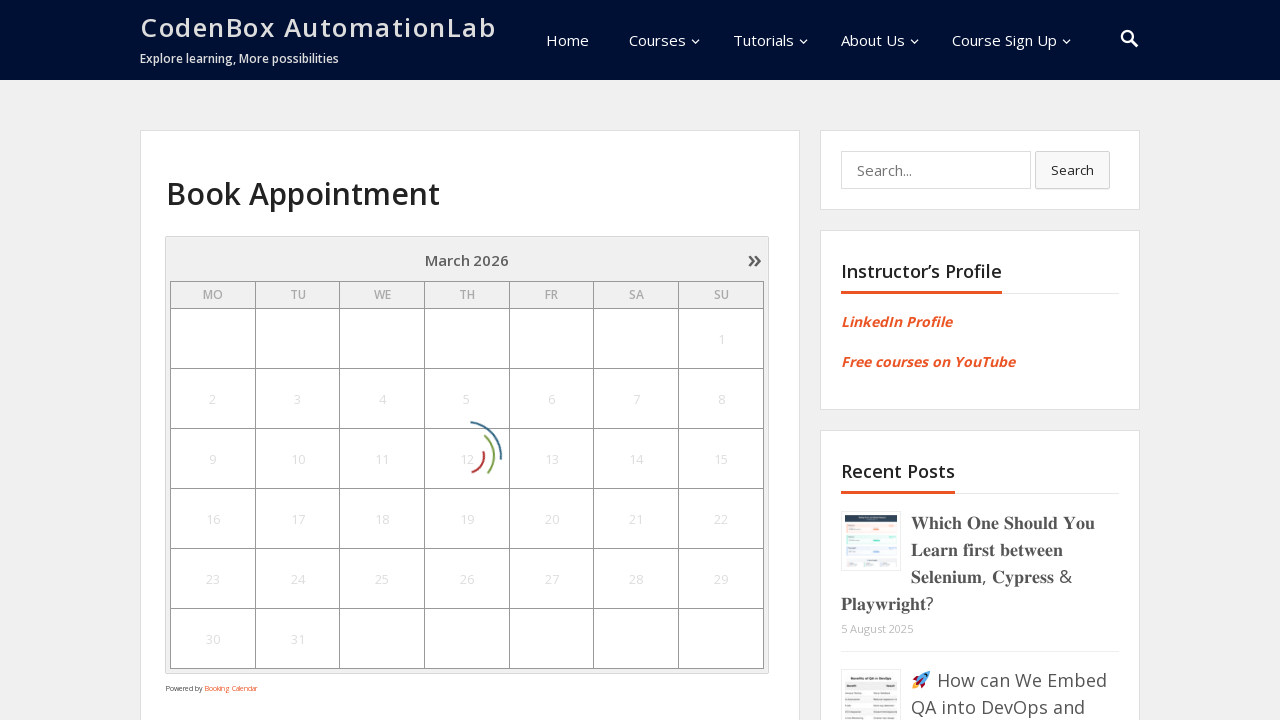

Calendar table element became visible
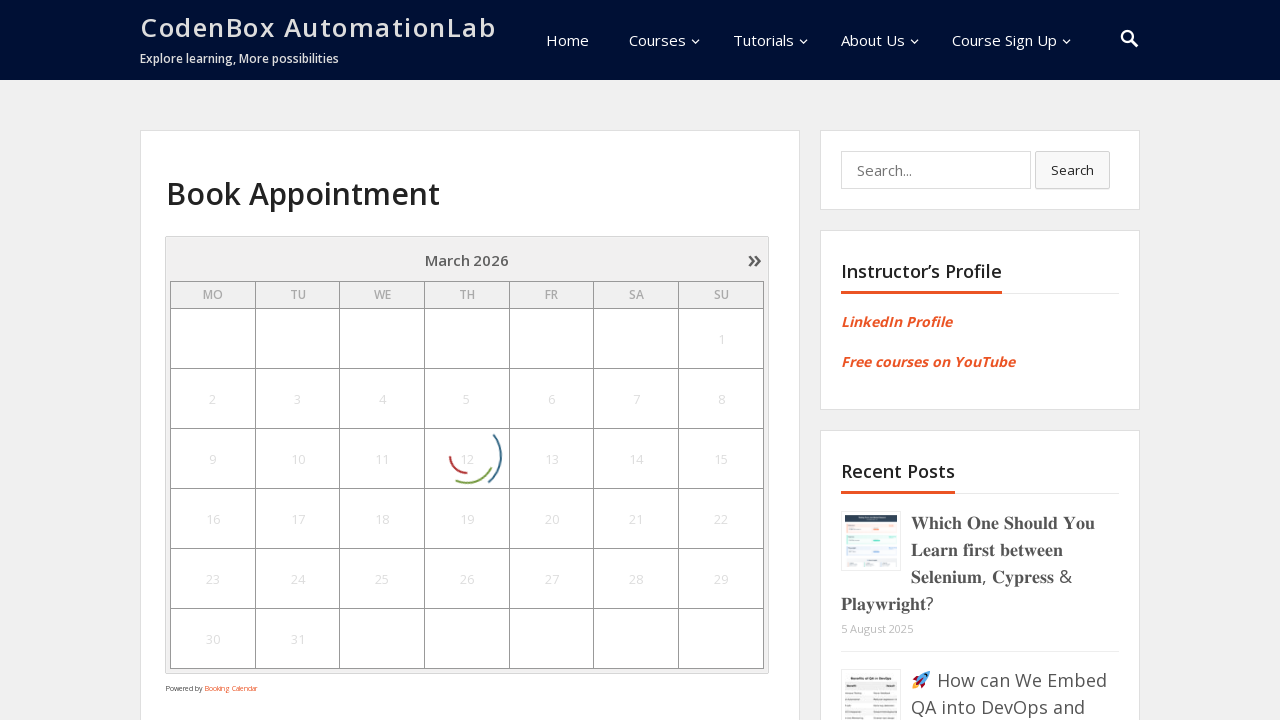

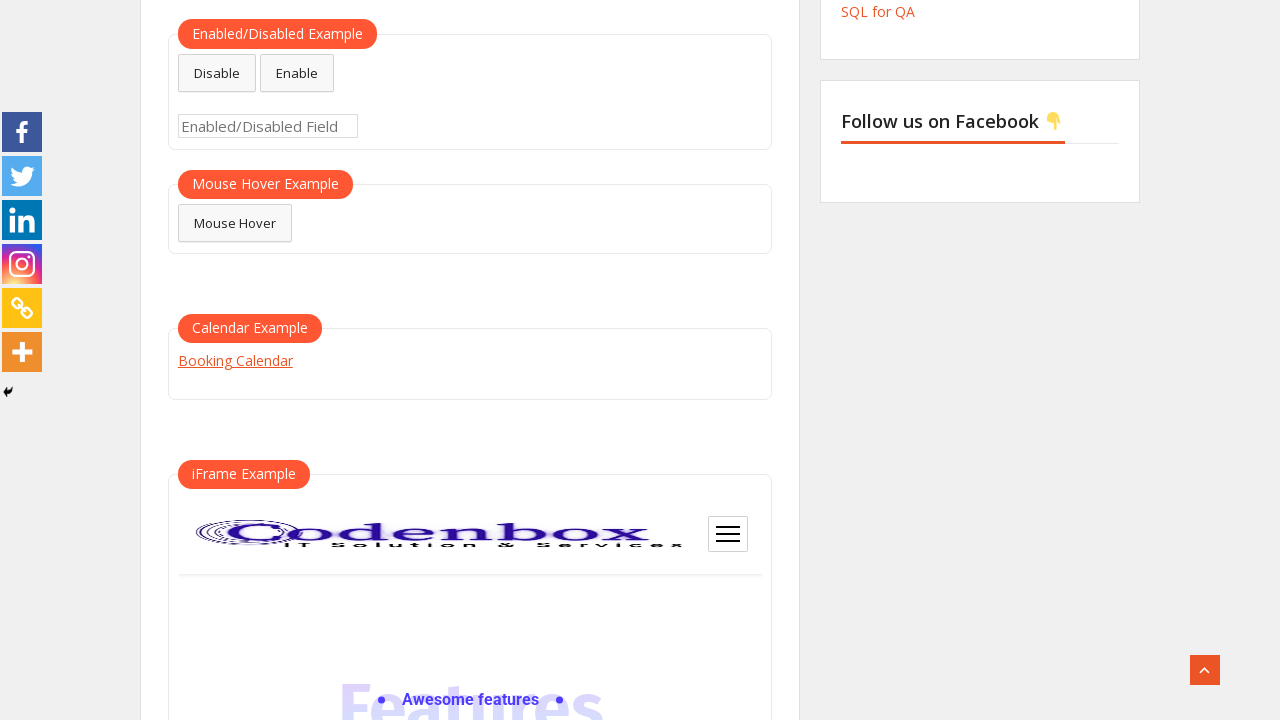